Tests the Add/Remove Elements functionality by clicking the "Add Element" button to create delete buttons, then verifying they can be removed. Tests adding single and multiple elements, and removing them.

Starting URL: https://the-internet.herokuapp.com/add_remove_elements/

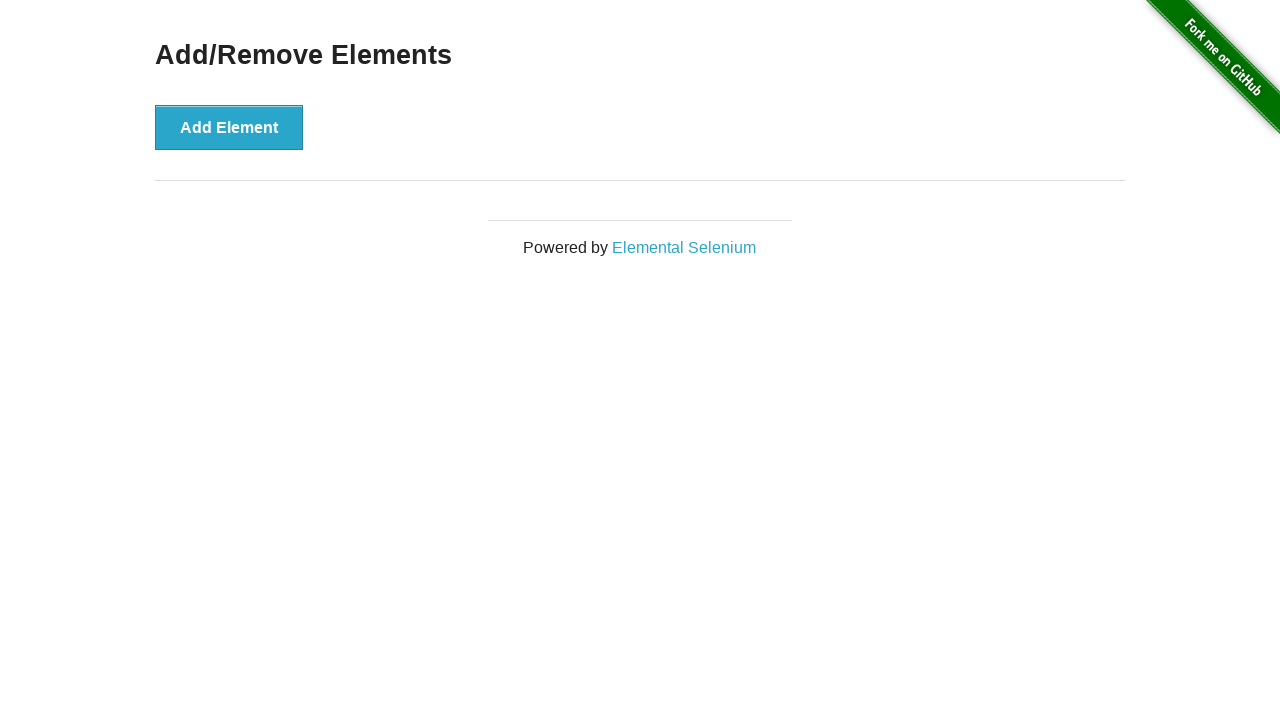

Page title 'Add/Remove Elements' is displayed
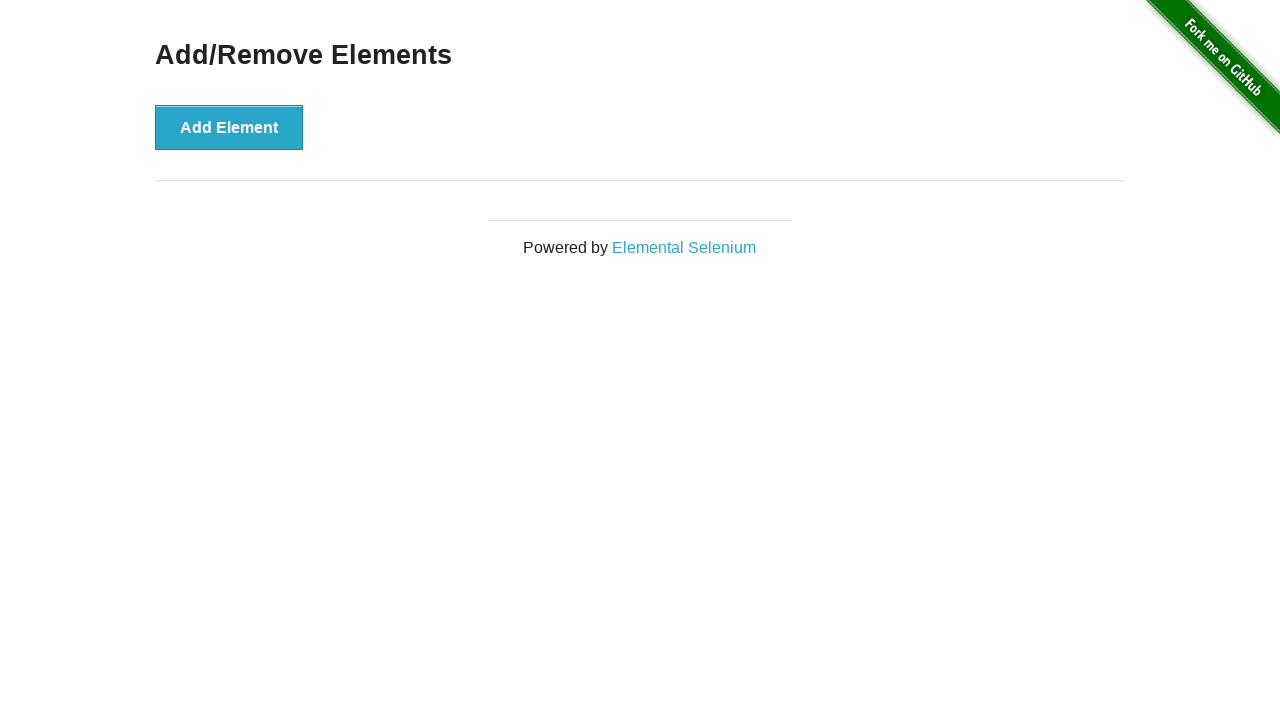

Add Element button is displayed
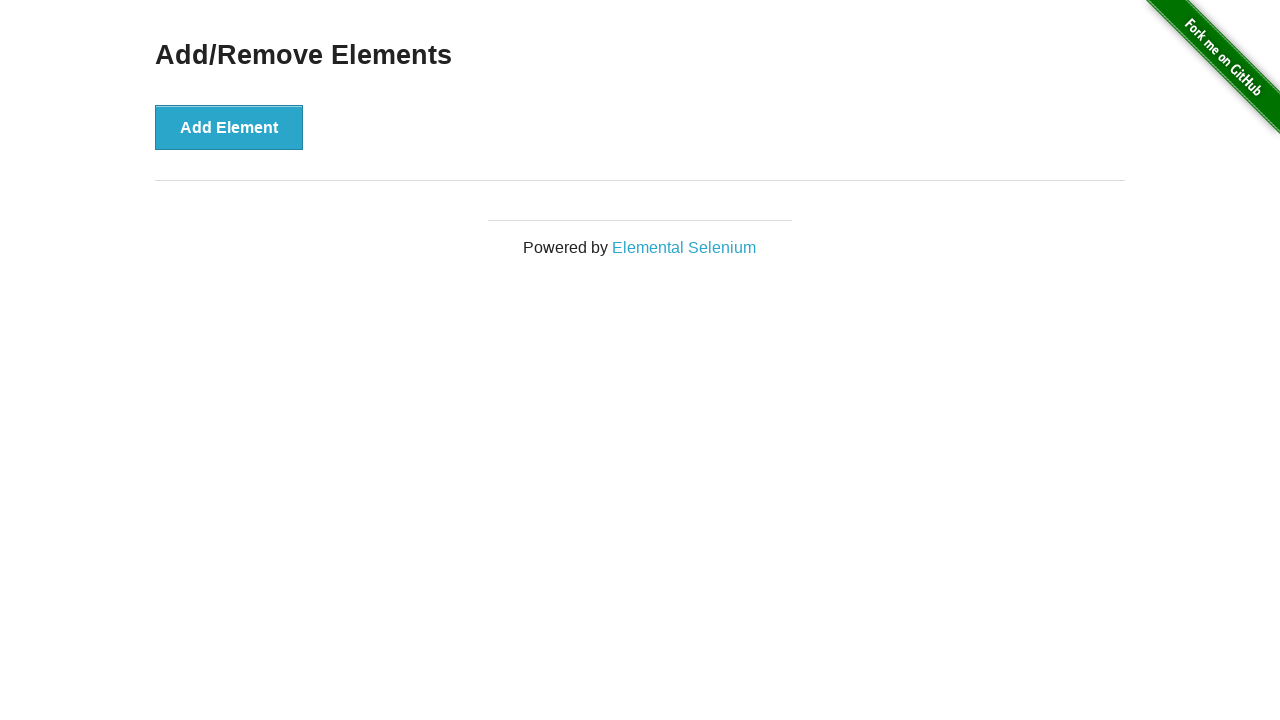

Clicked Add Element button to create first delete button at (229, 127) on xpath=//button[contains(text(),'Add Element')]
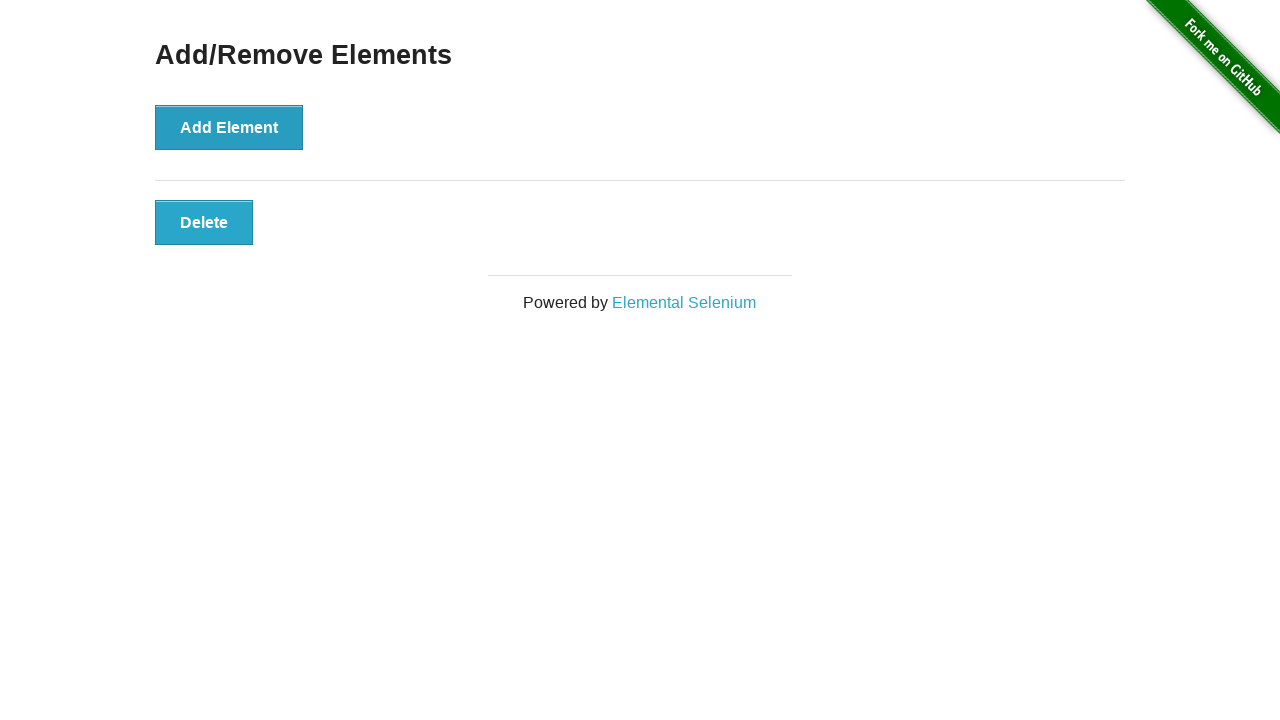

Delete button appeared after clicking Add Element
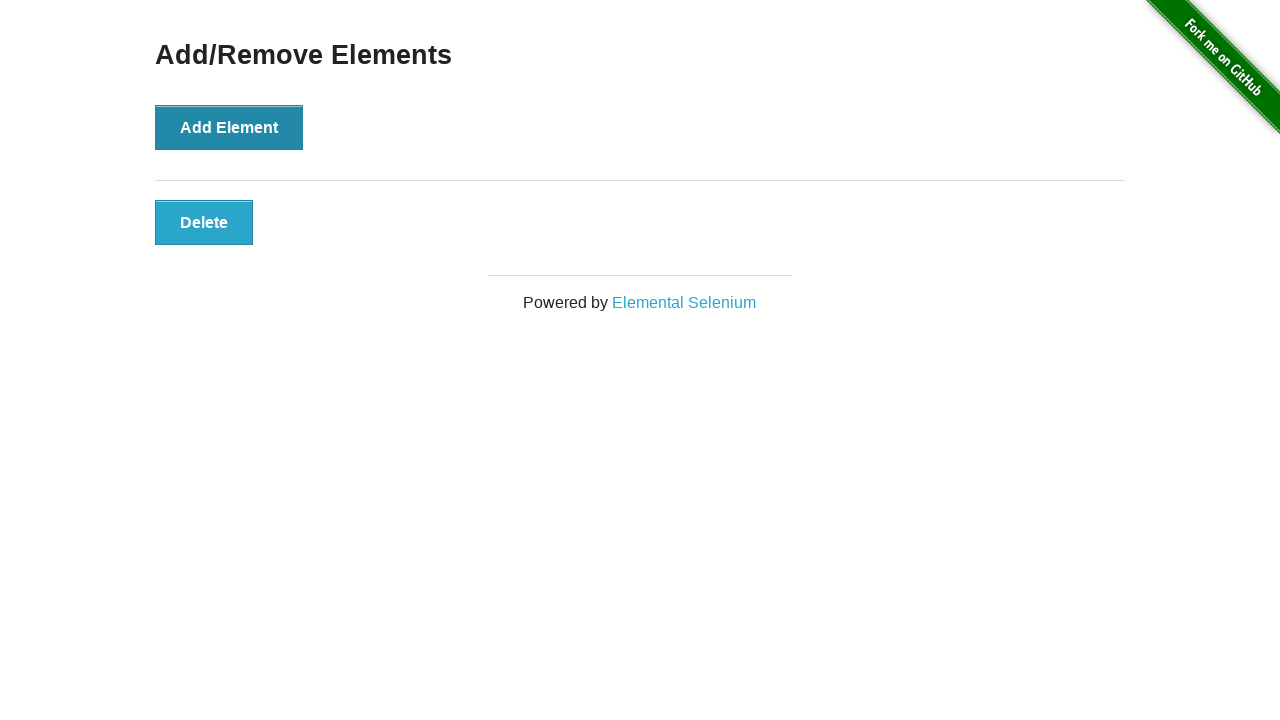

Clicked Delete button to remove the element at (204, 222) on xpath=//button[contains(text(),'Delete')]
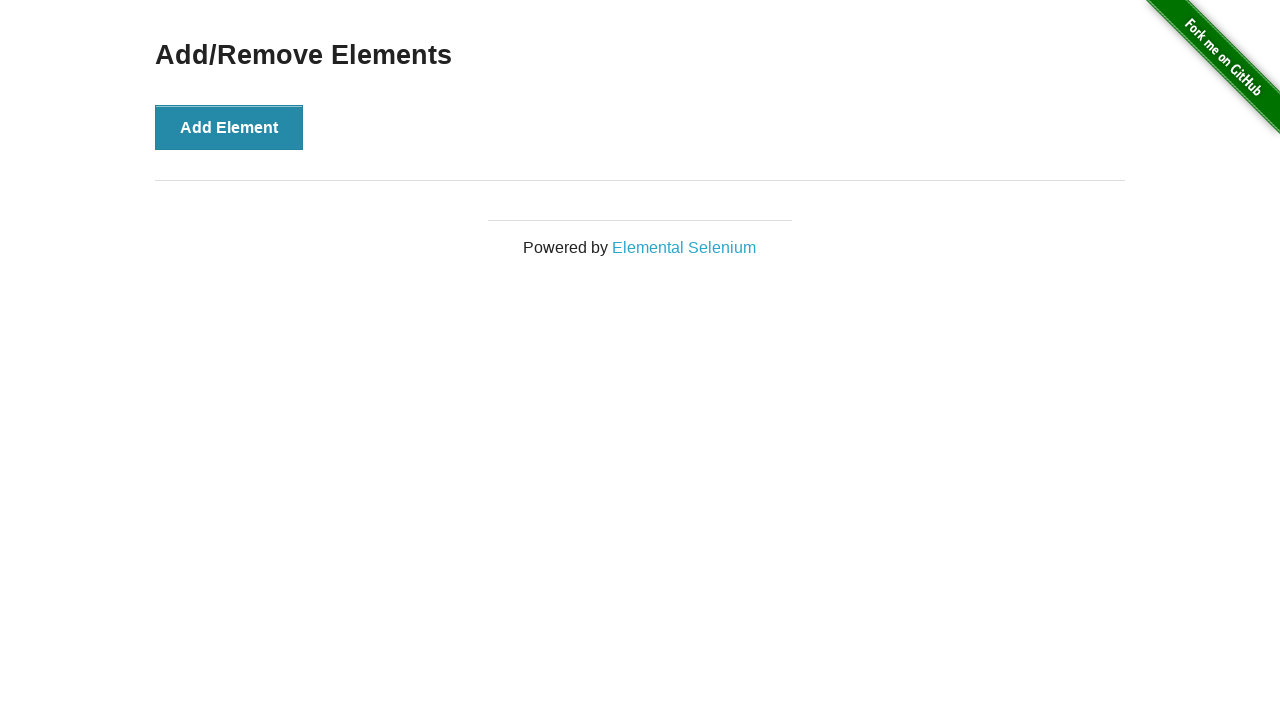

Verified no delete buttons remain after removal
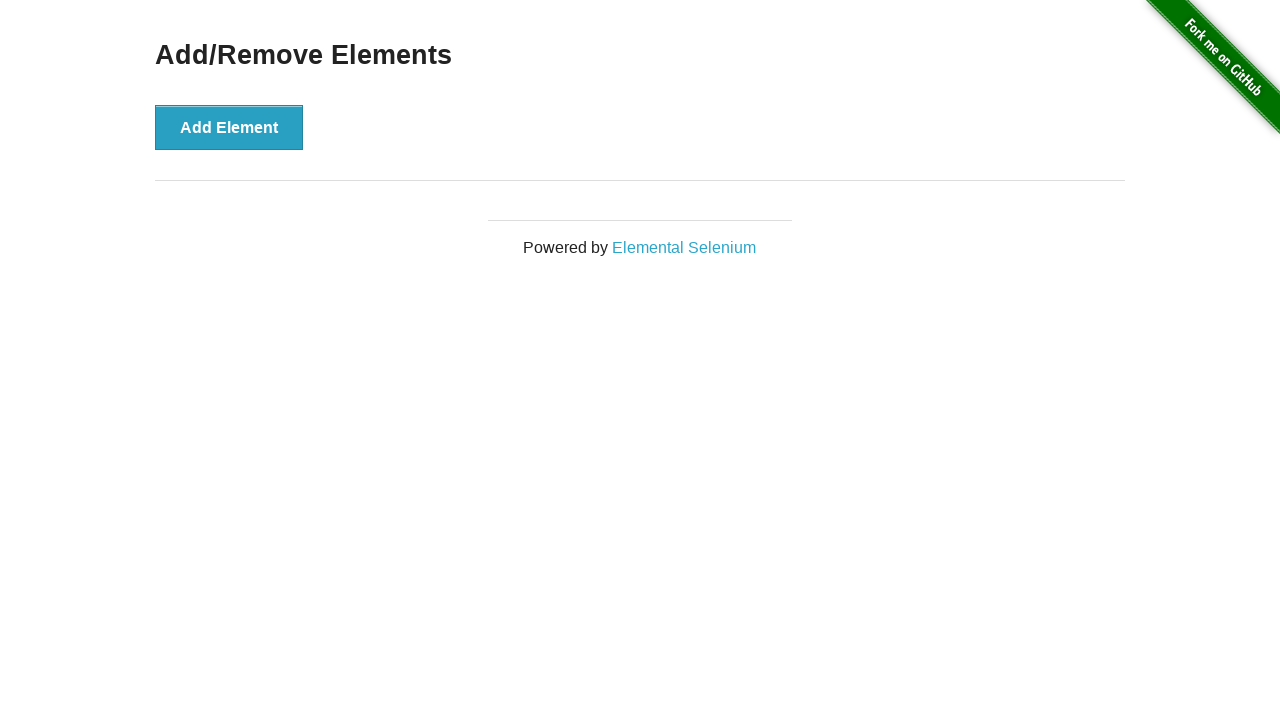

Clicked Add Element button - first time at (229, 127) on xpath=//button[contains(text(),'Add Element')]
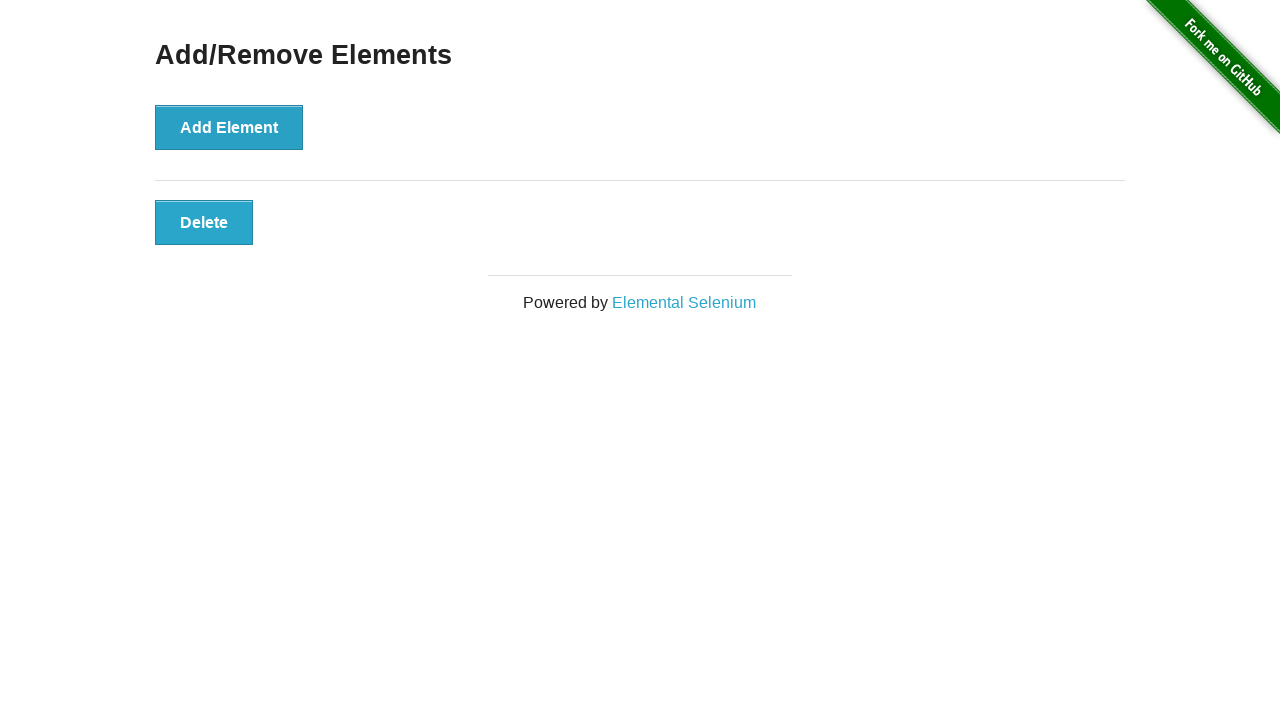

Clicked Add Element button - second time at (229, 127) on xpath=//button[contains(text(),'Add Element')]
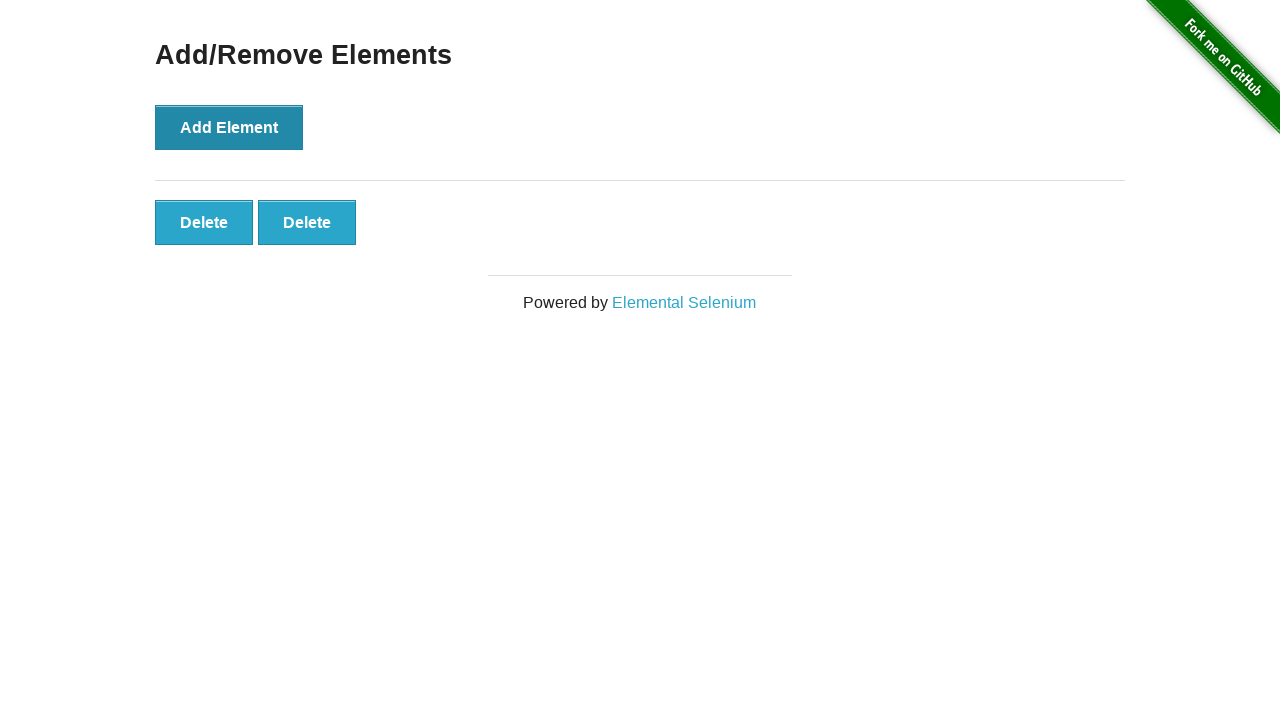

Clicked Add Element button - third time at (229, 127) on xpath=//button[contains(text(),'Add Element')]
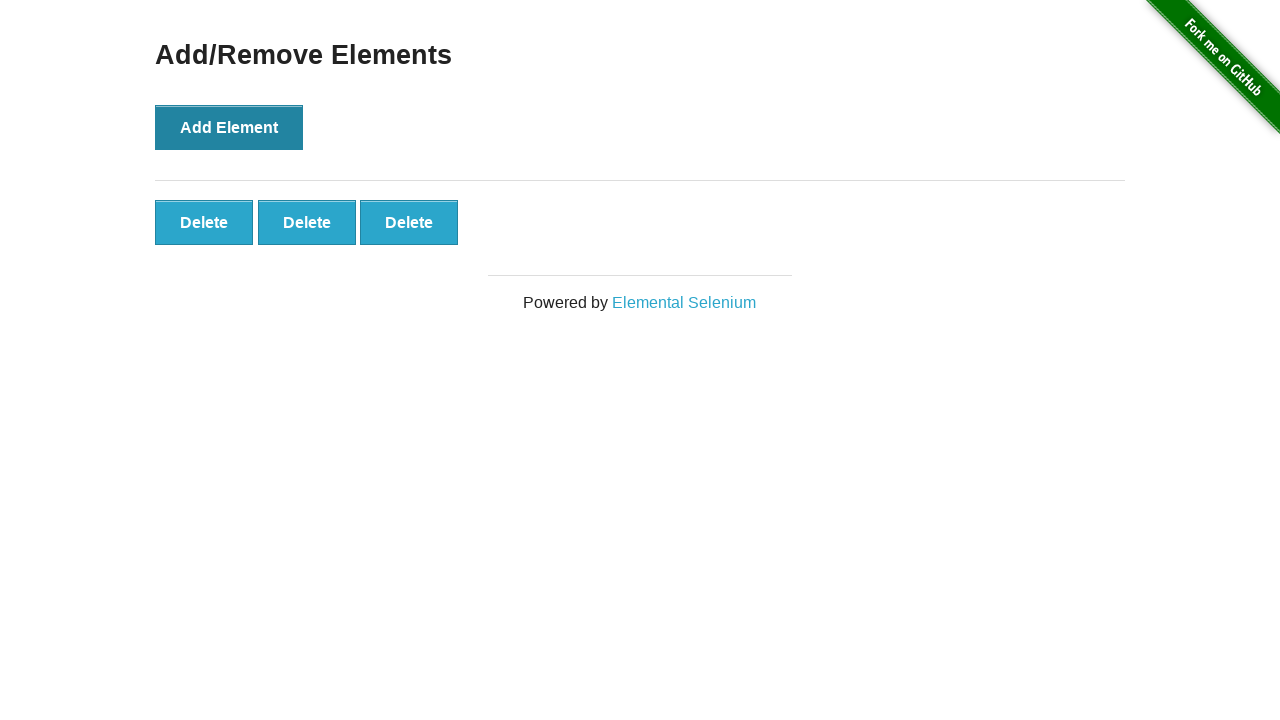

Verified 3 delete buttons exist after adding 3 elements
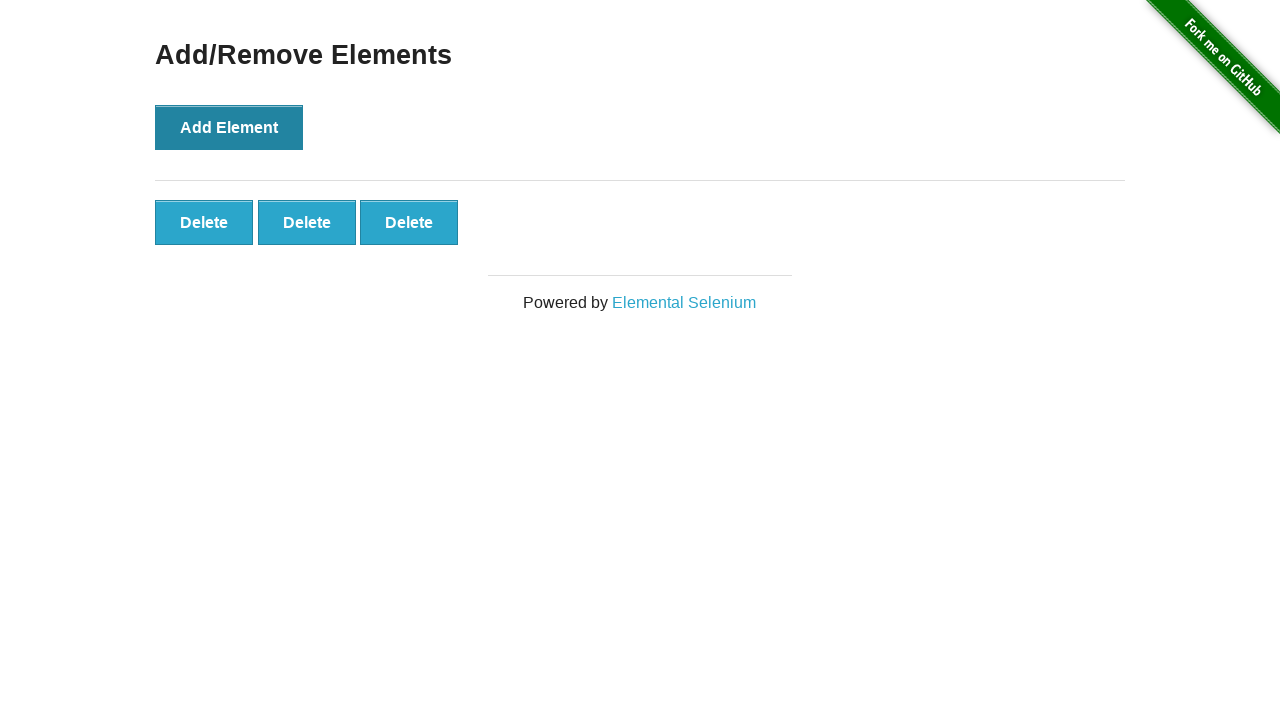

Clicked Delete button to remove one element at (204, 222) on xpath=//button[contains(text(),'Delete')]
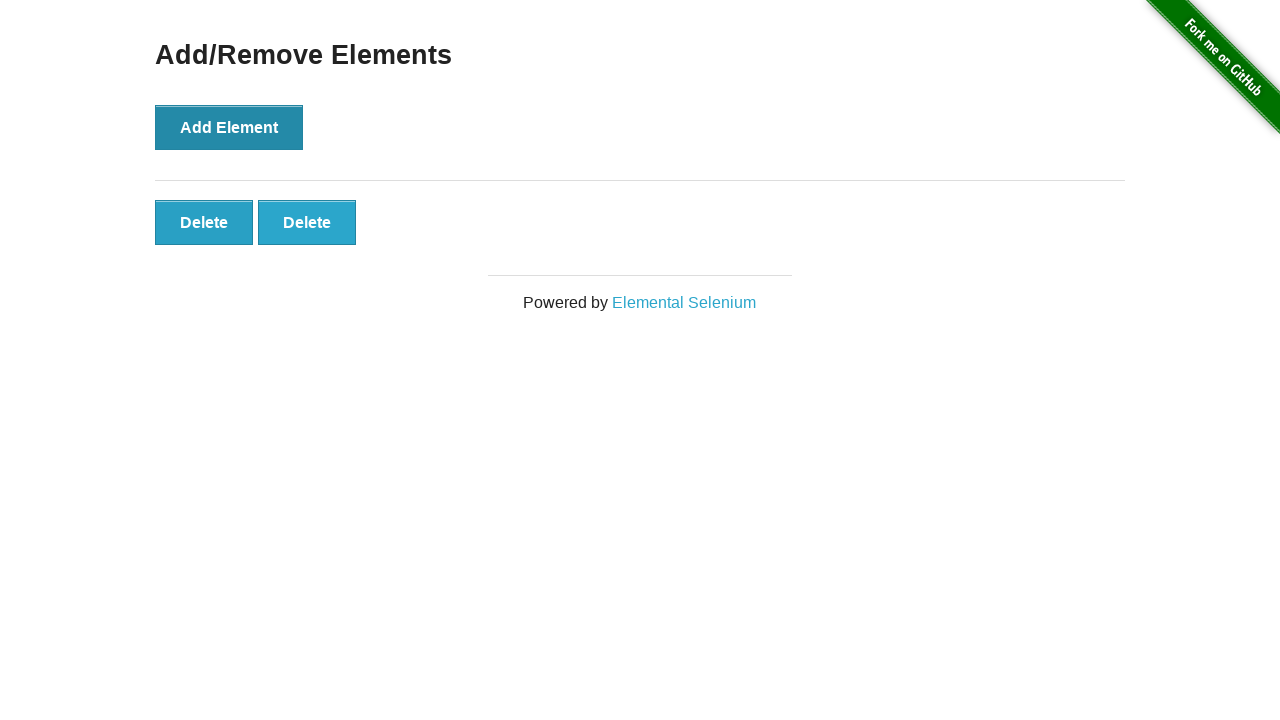

Verified 2 delete buttons remain after removing one element
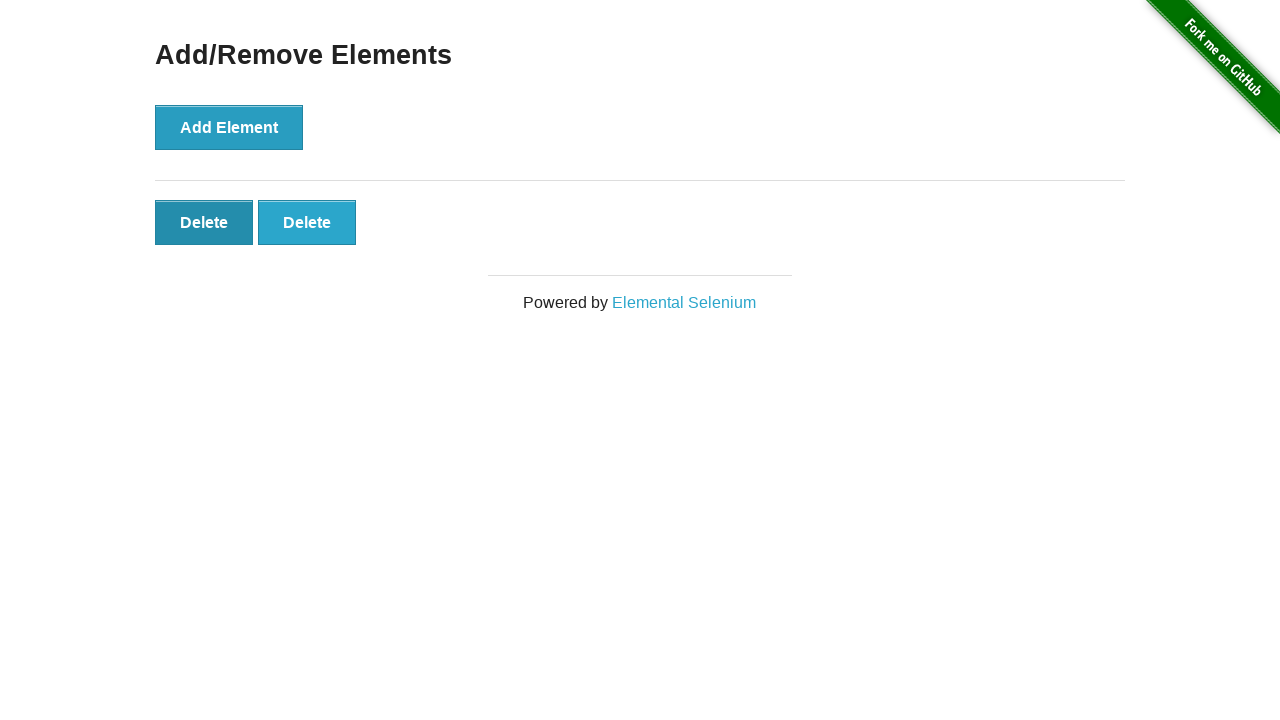

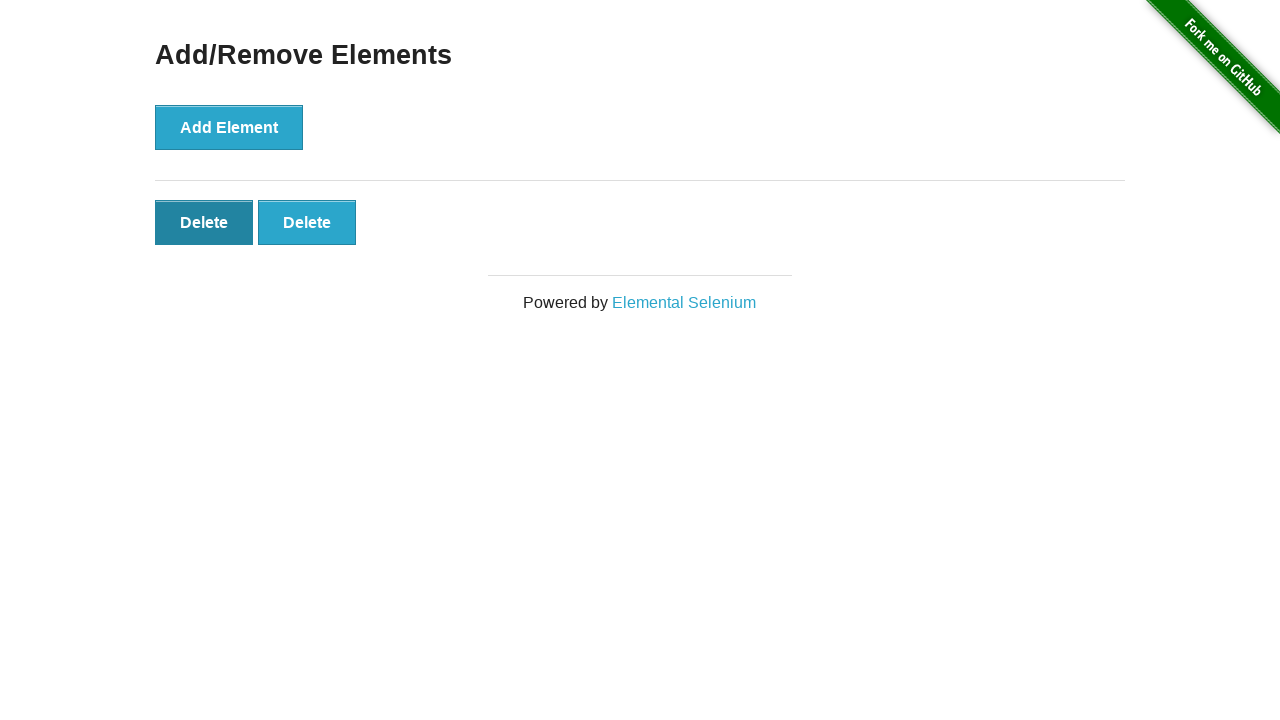